Tests ascending sort functionality on the Due column by clicking the column header and verifying values are in ascending order

Starting URL: http://the-internet.herokuapp.com/tables

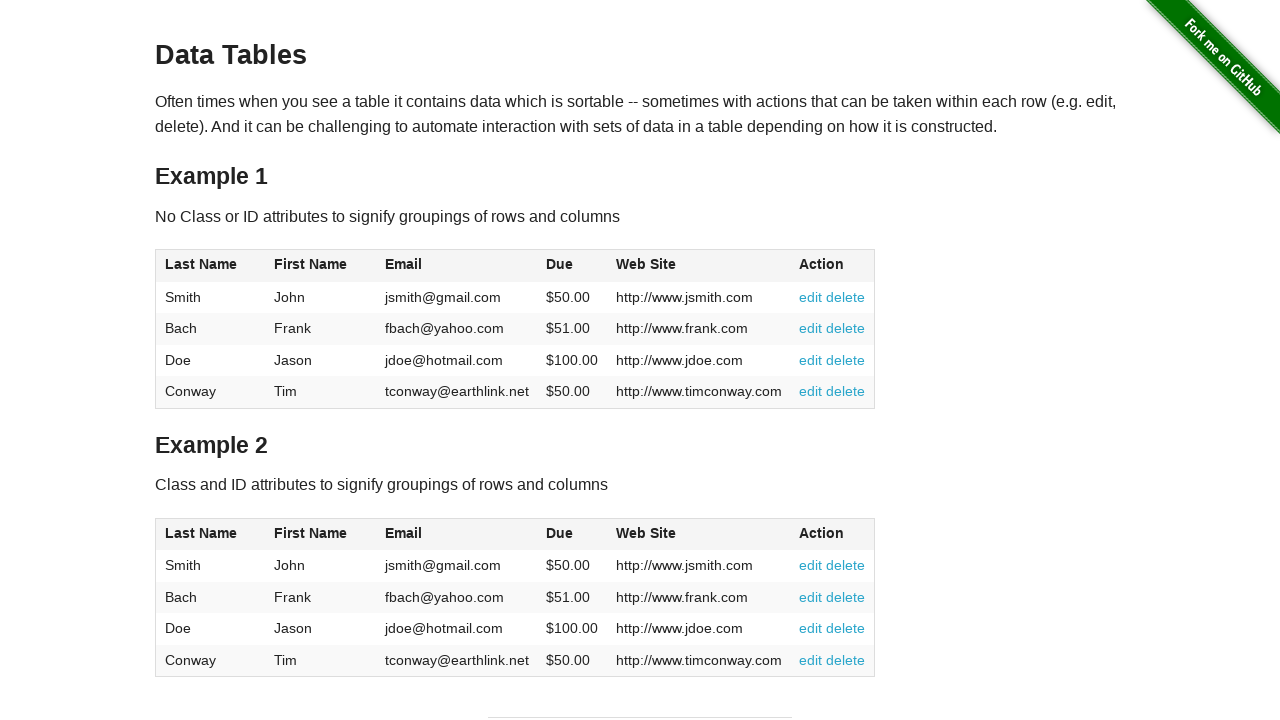

Clicked Due column header to sort ascending at (572, 266) on #table1 thead tr th:nth-of-type(4)
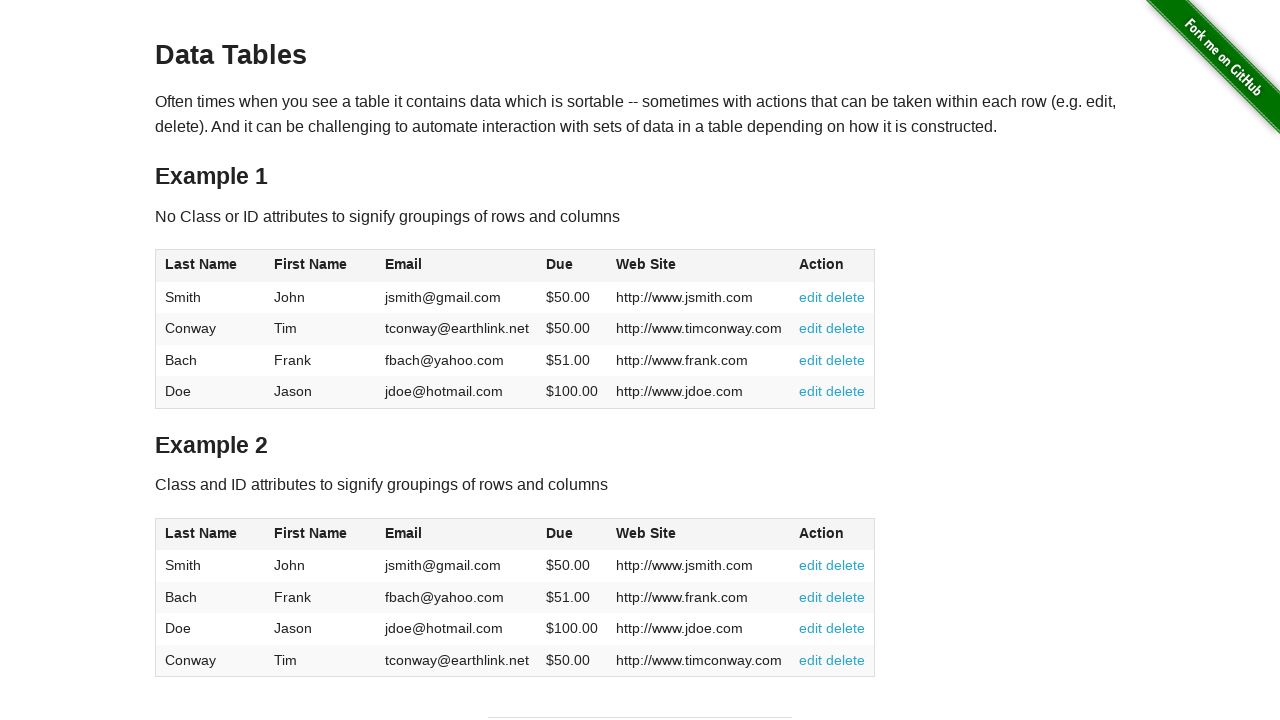

Due column cells are present and loaded
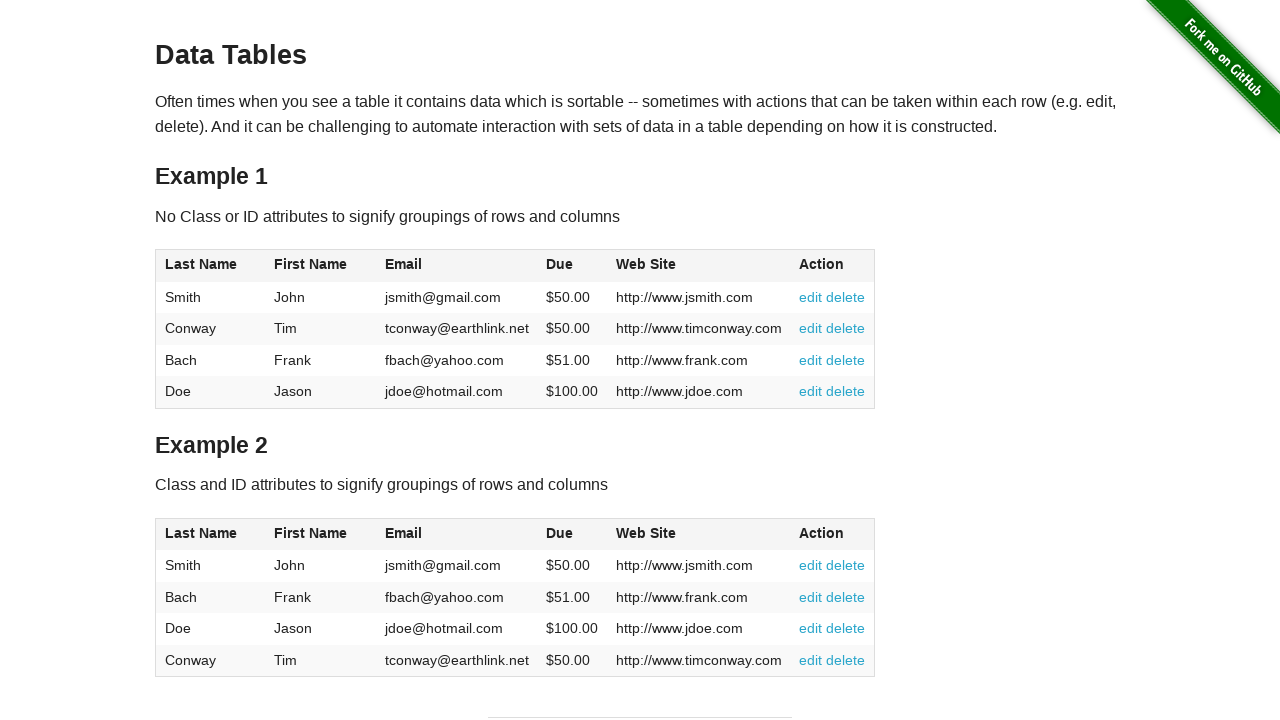

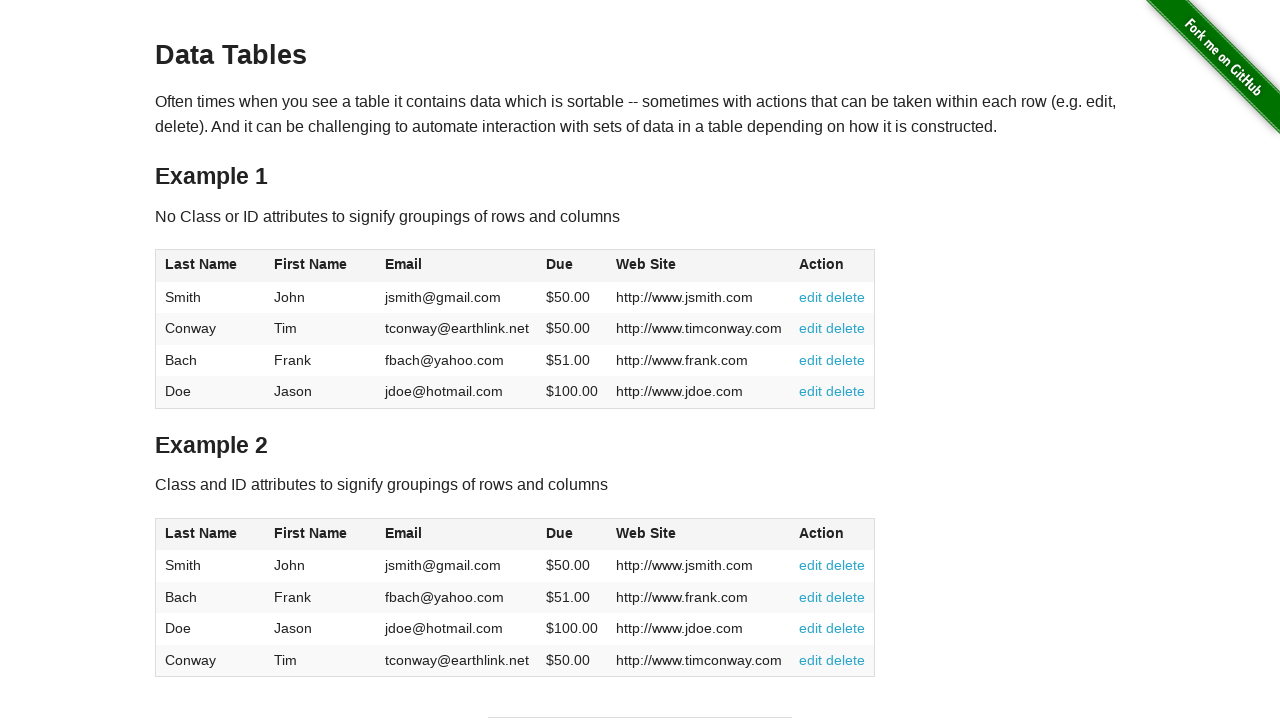